Tests JavaScript confirm dialog by clicking the confirm button and dismissing (canceling) the dialog

Starting URL: https://the-internet.herokuapp.com/

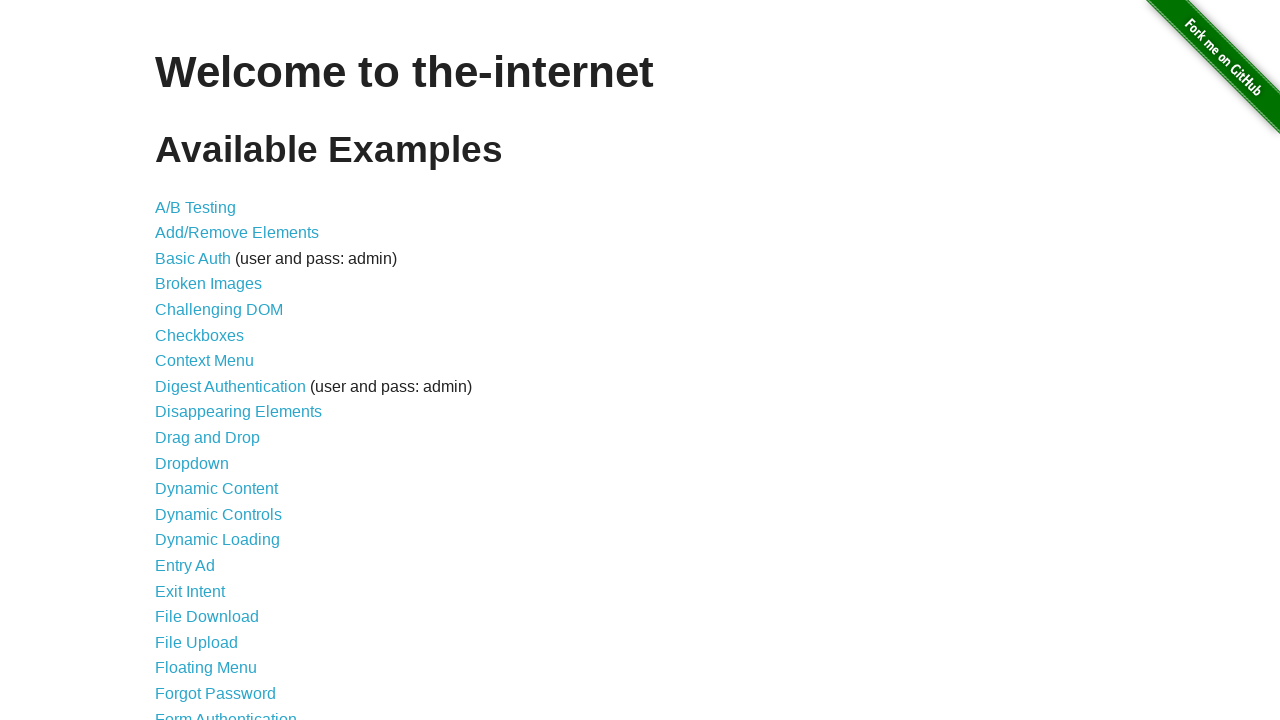

Clicked JavaScript Alerts link to navigate to test page at (214, 361) on xpath=//a[normalize-space()='JavaScript Alerts']
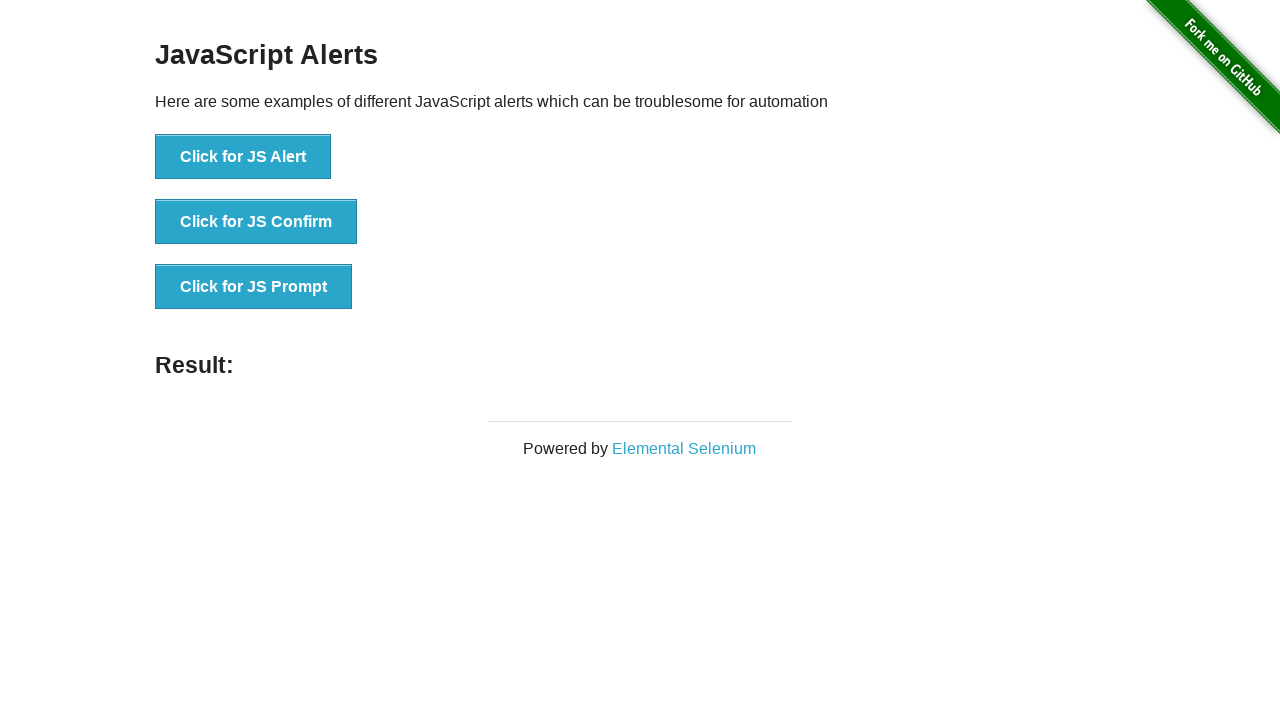

Clicked button to trigger JavaScript confirm dialog at (256, 222) on xpath=//button[@onclick='jsConfirm()']
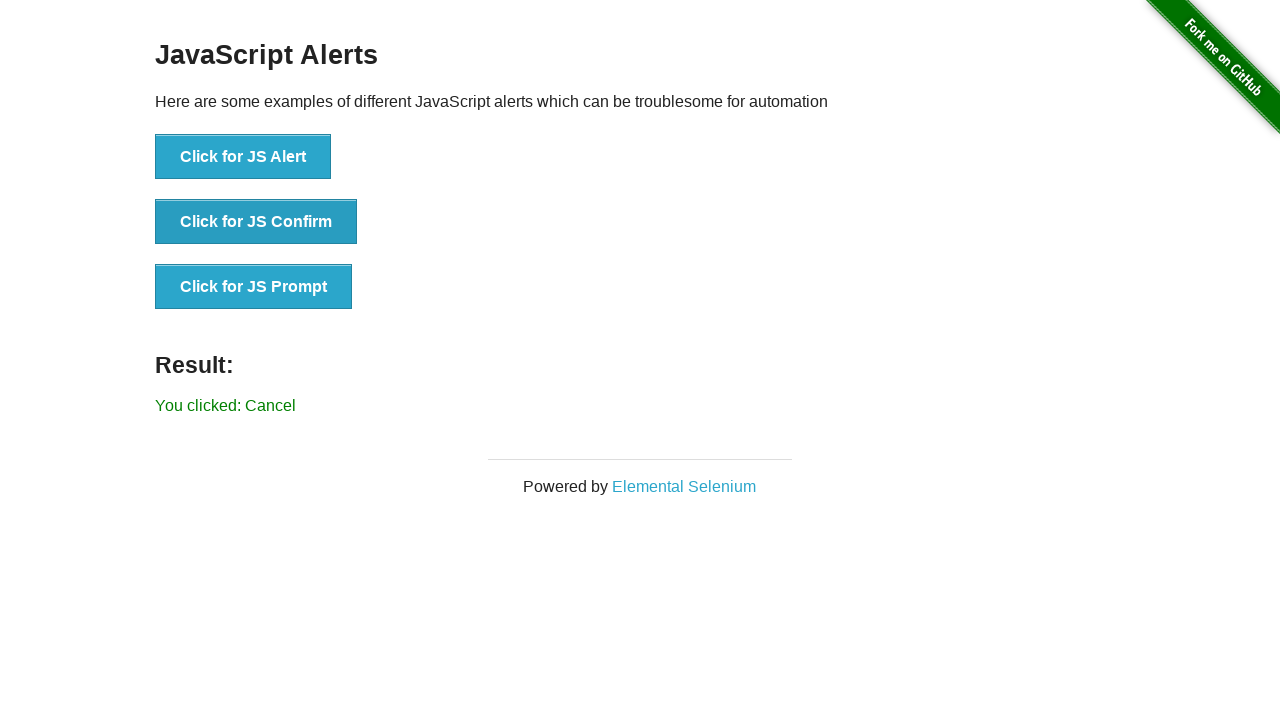

Set up dialog handler to dismiss (cancel) the confirm dialog
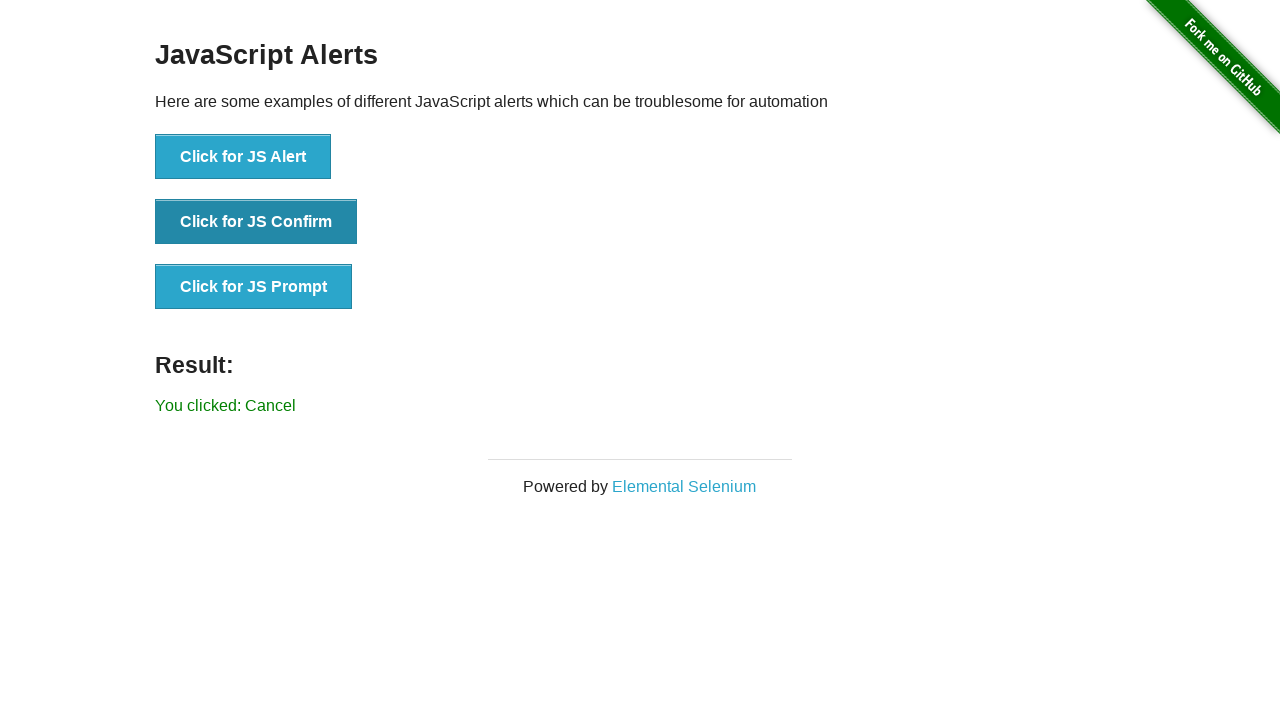

Verified result message is displayed after dismissing confirm dialog
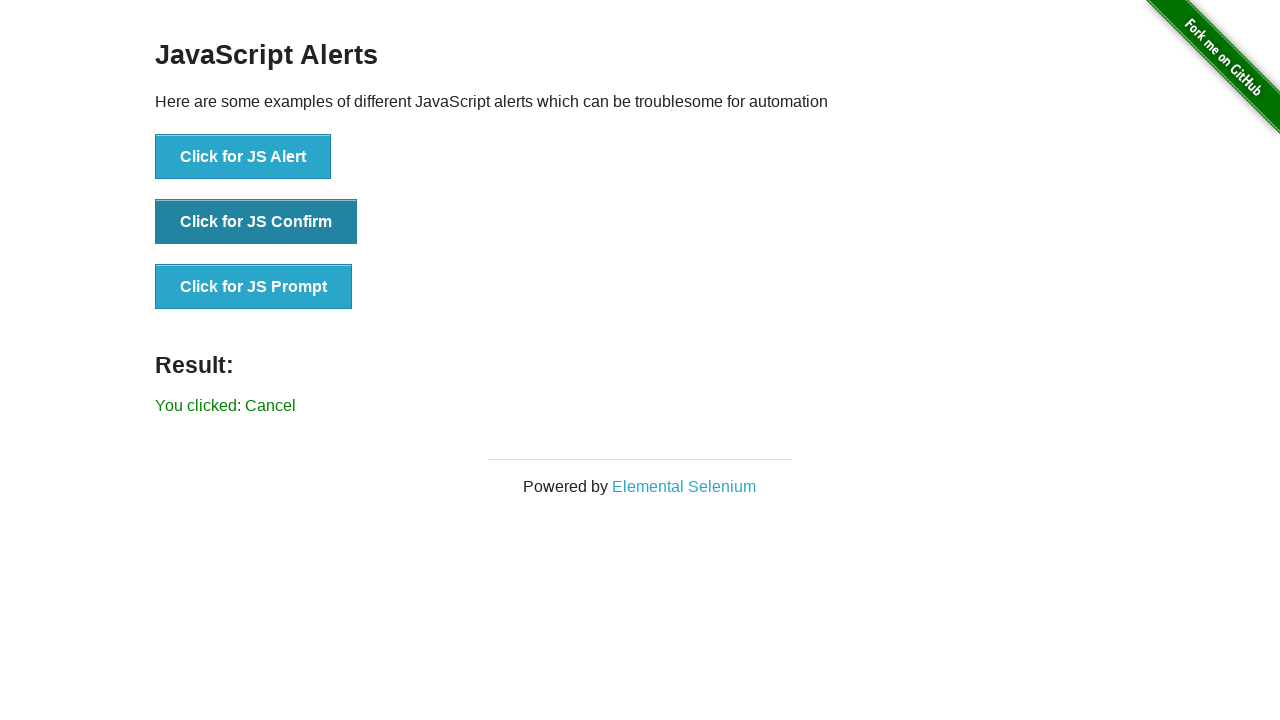

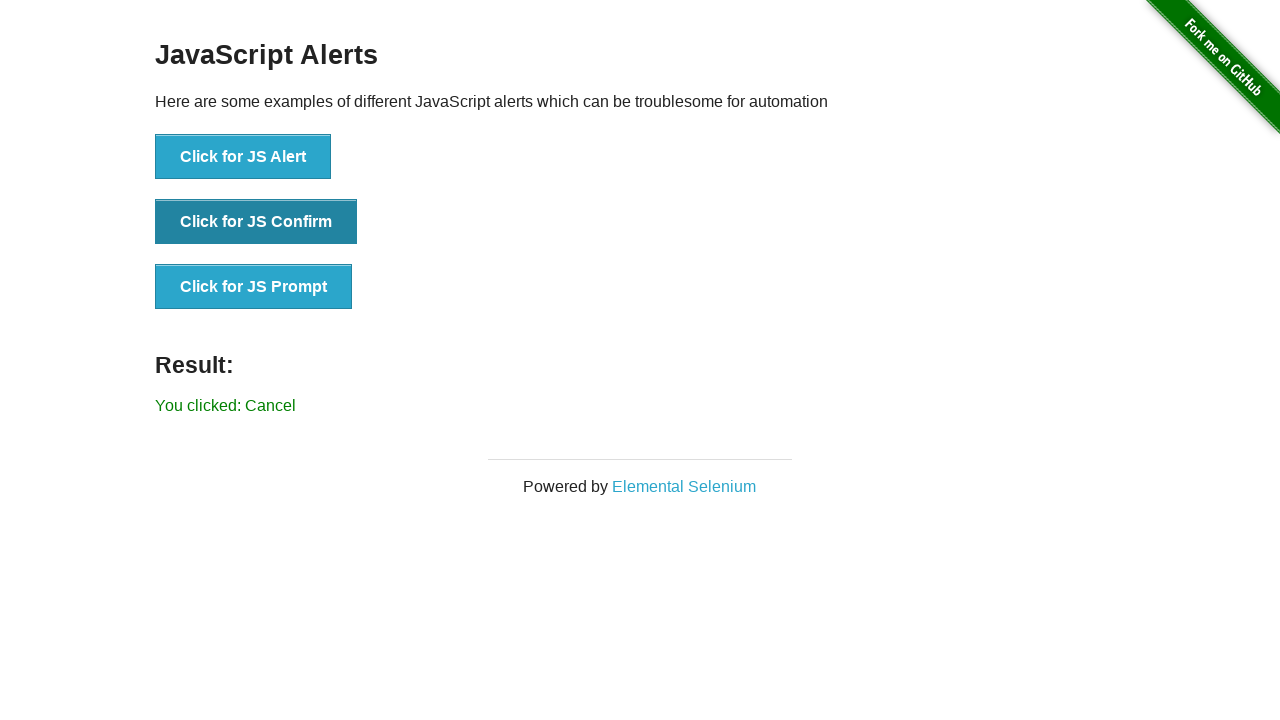